Tests autosuggest dropdown functionality by typing a partial country name "Ind" and selecting "India" from the dropdown suggestions that appear.

Starting URL: https://rahulshettyacademy.com/dropdownsPractise/

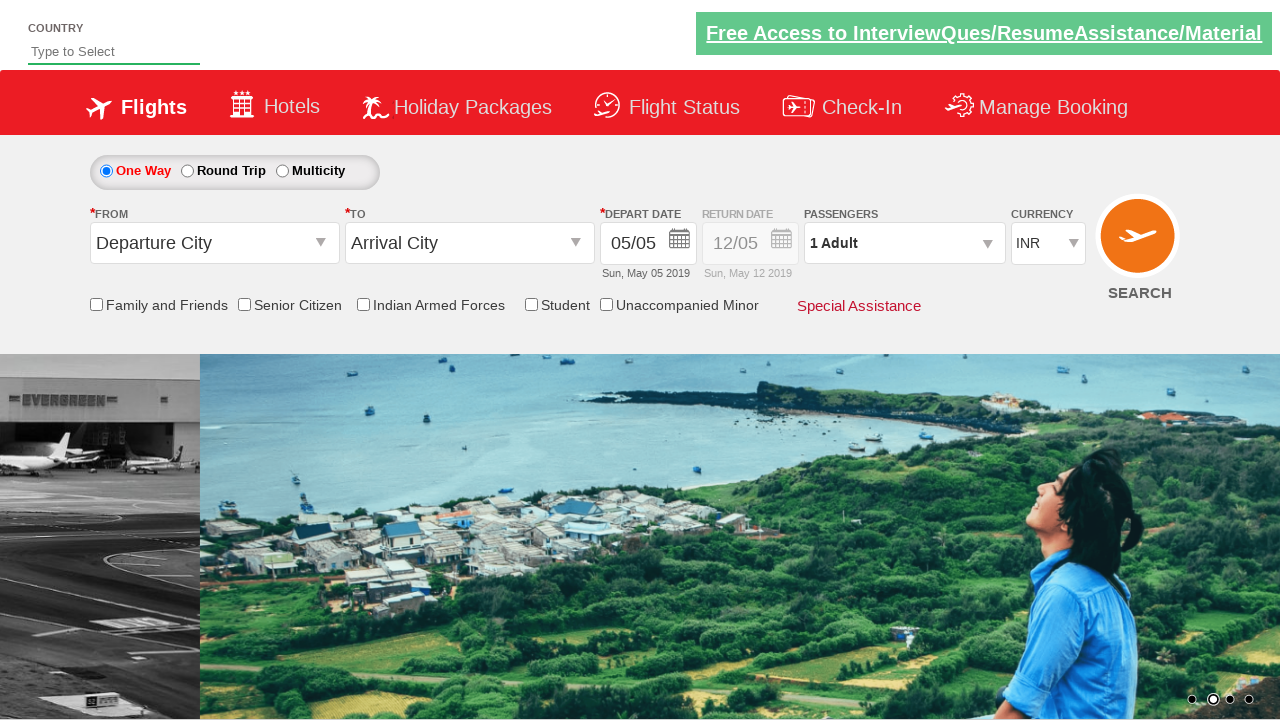

Typed 'Ind' in autosuggest input field on input#autosuggest
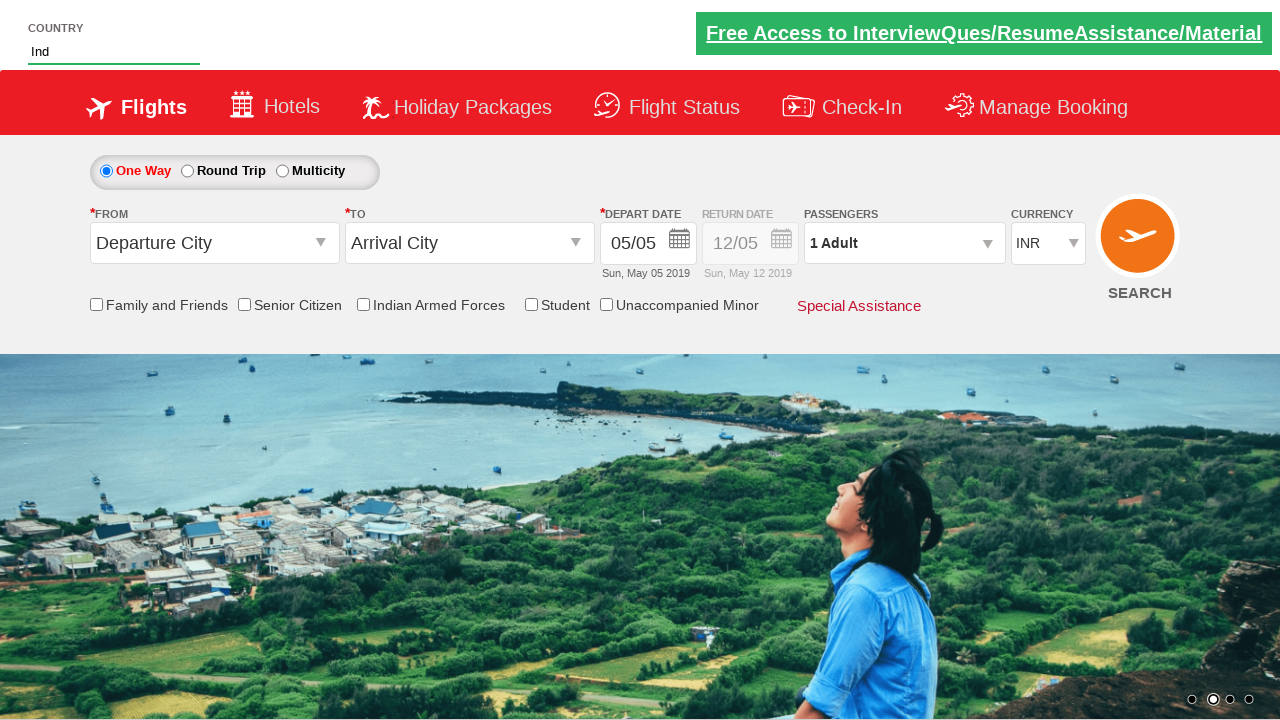

Autosuggest dropdown options appeared
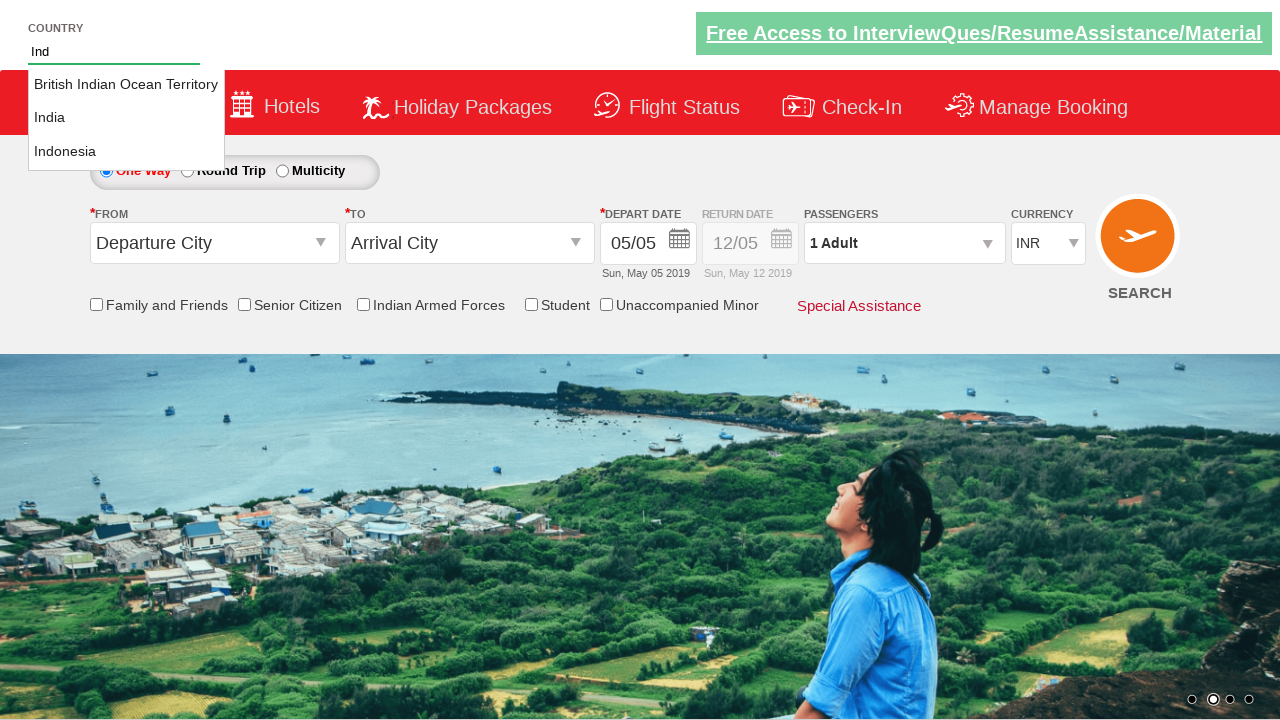

Selected 'India' from autosuggest dropdown suggestions at (126, 118) on li.ui-menu-item a:text-is('India')
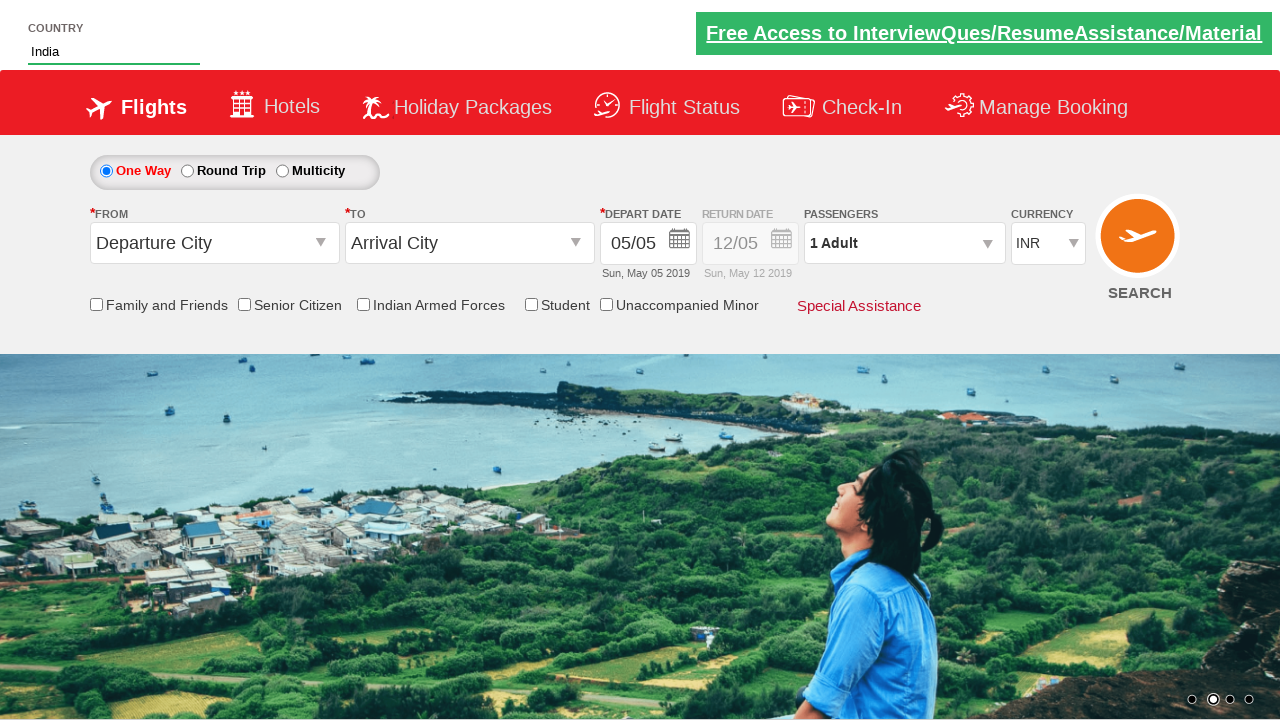

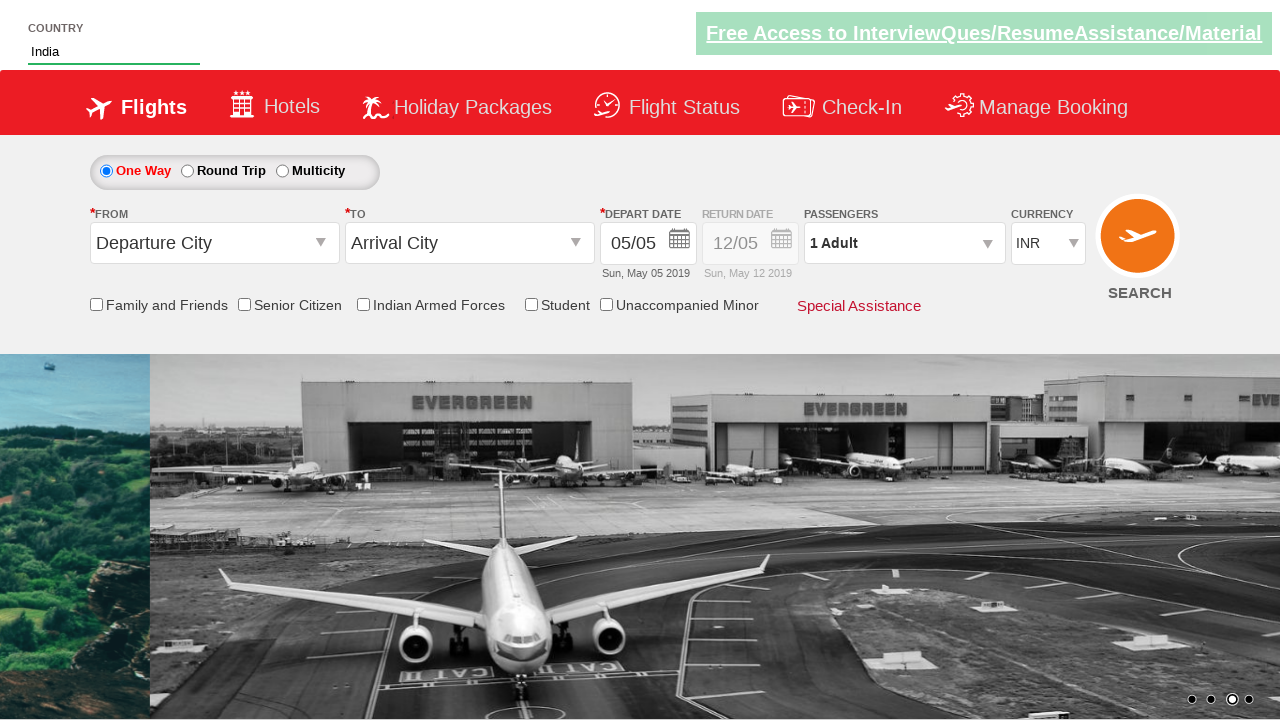